Checks if a checkbox element is selected/checked on the page

Starting URL: https://www.selenium.dev/selenium/web/inputs.html

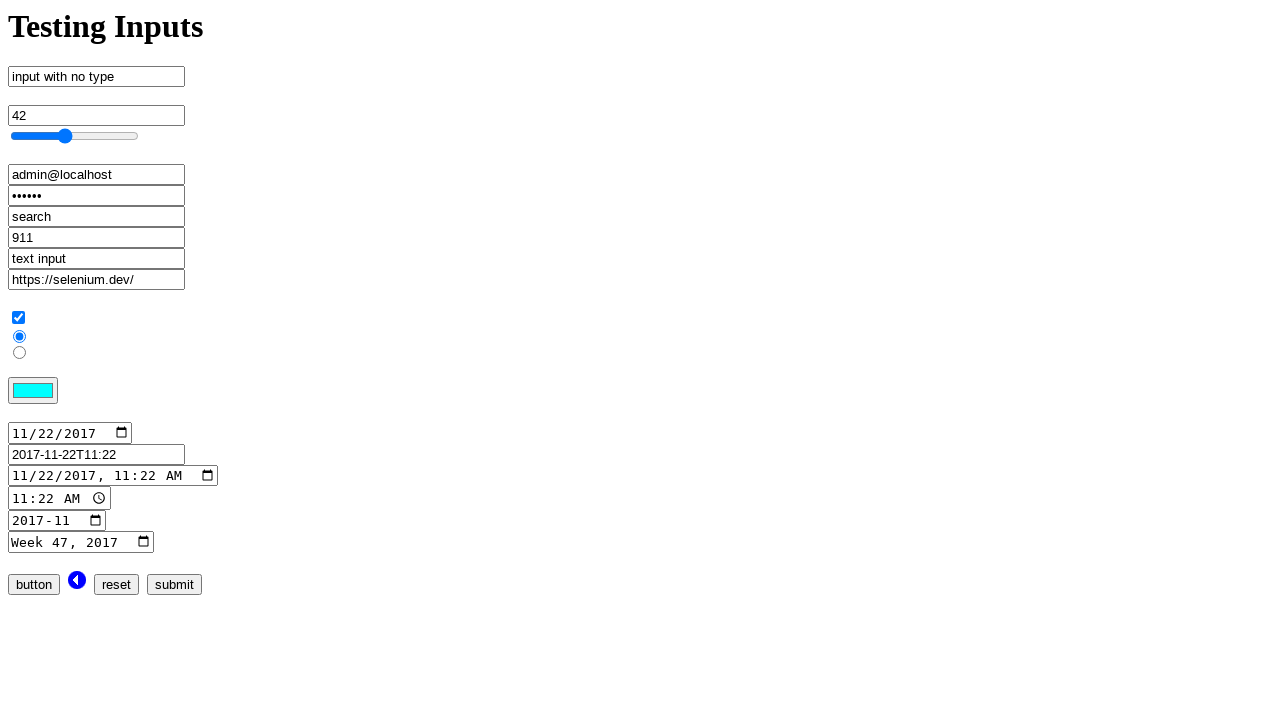

Navigated to inputs.html test page
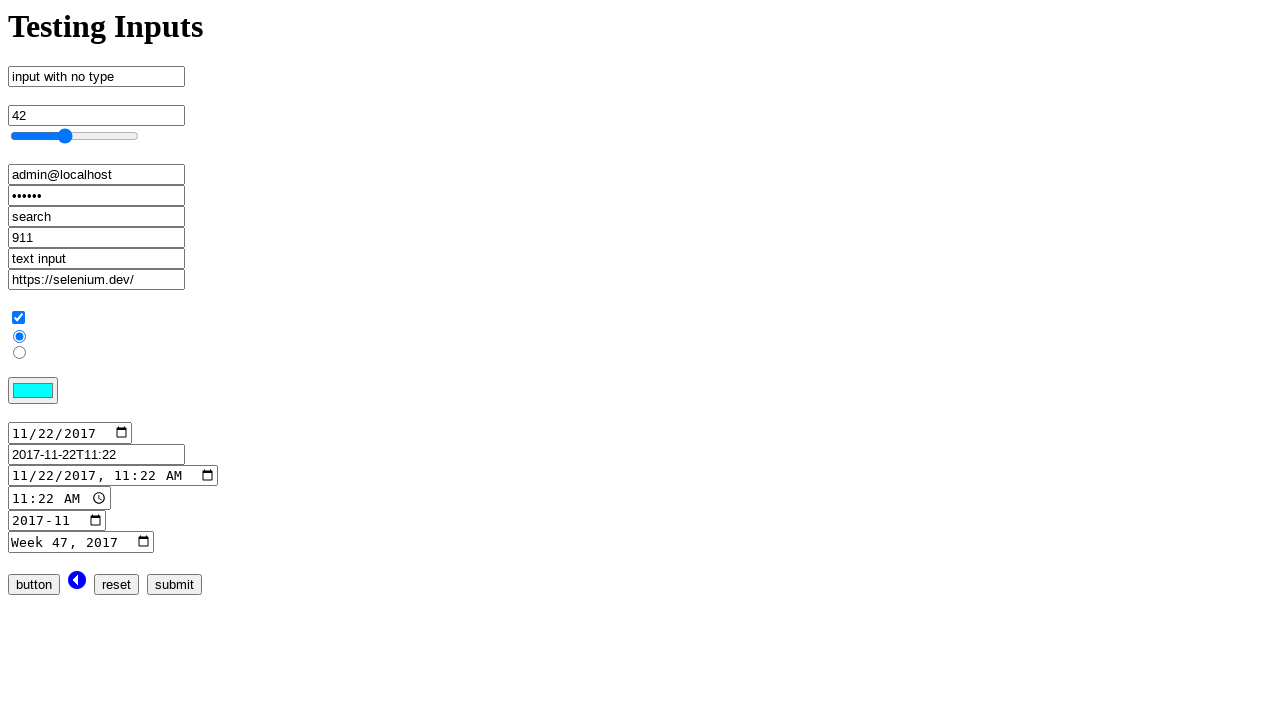

Located checkbox input element
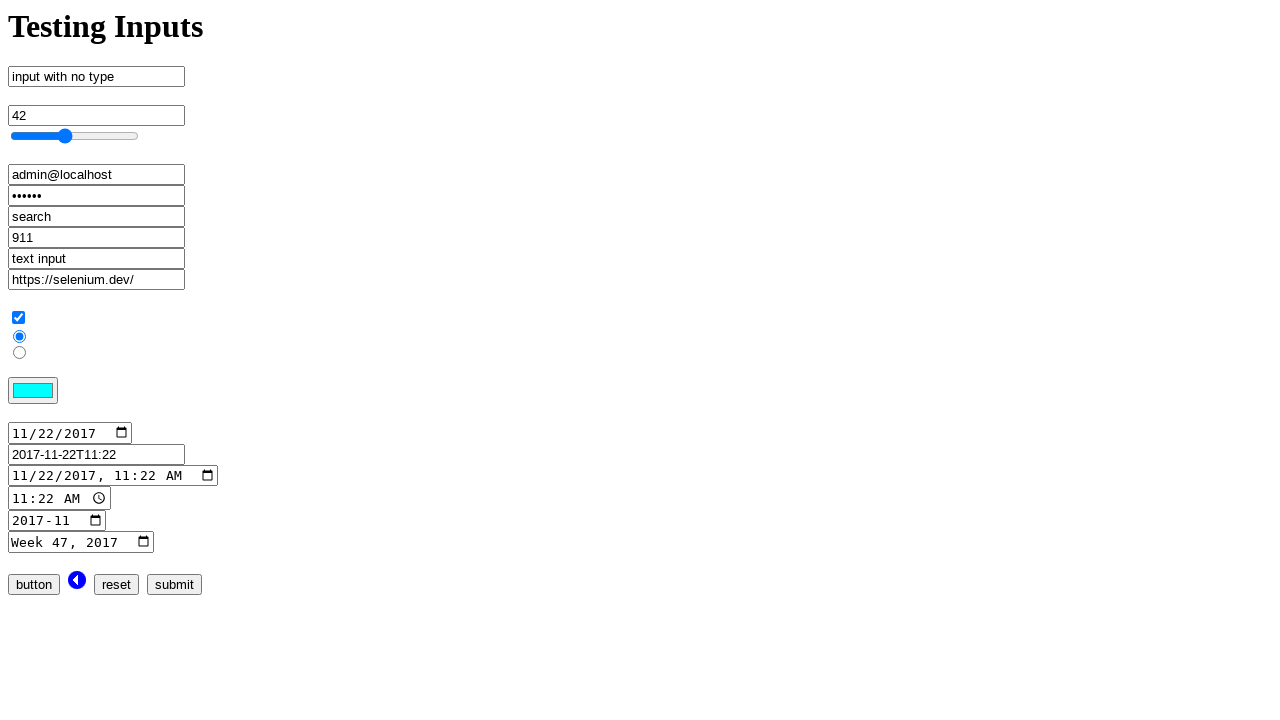

Checked if checkbox element is selected
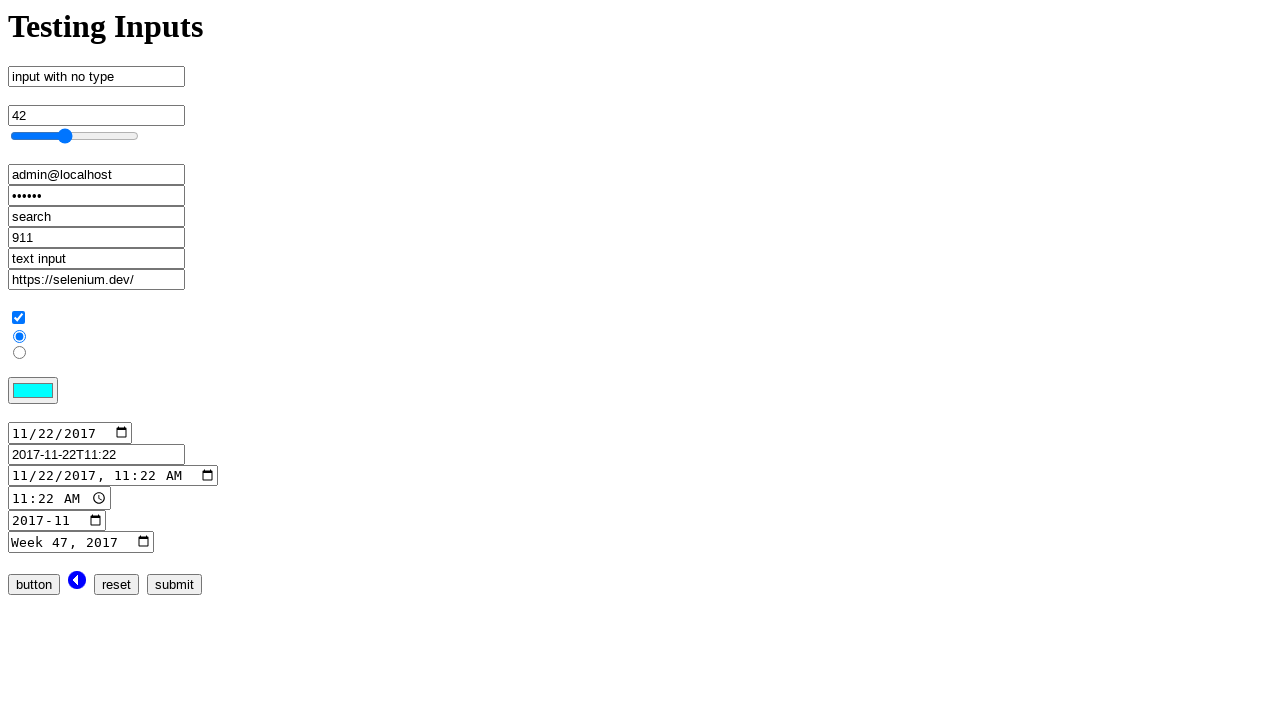

Printed checkbox selection status: True
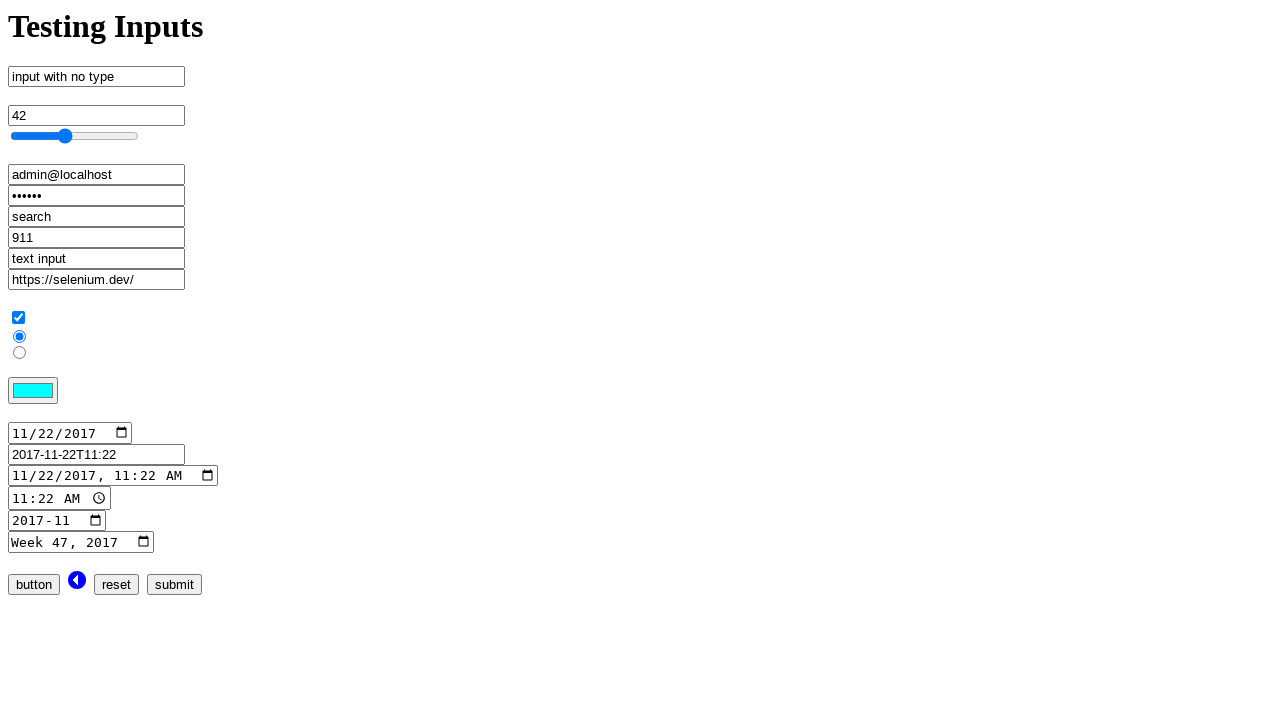

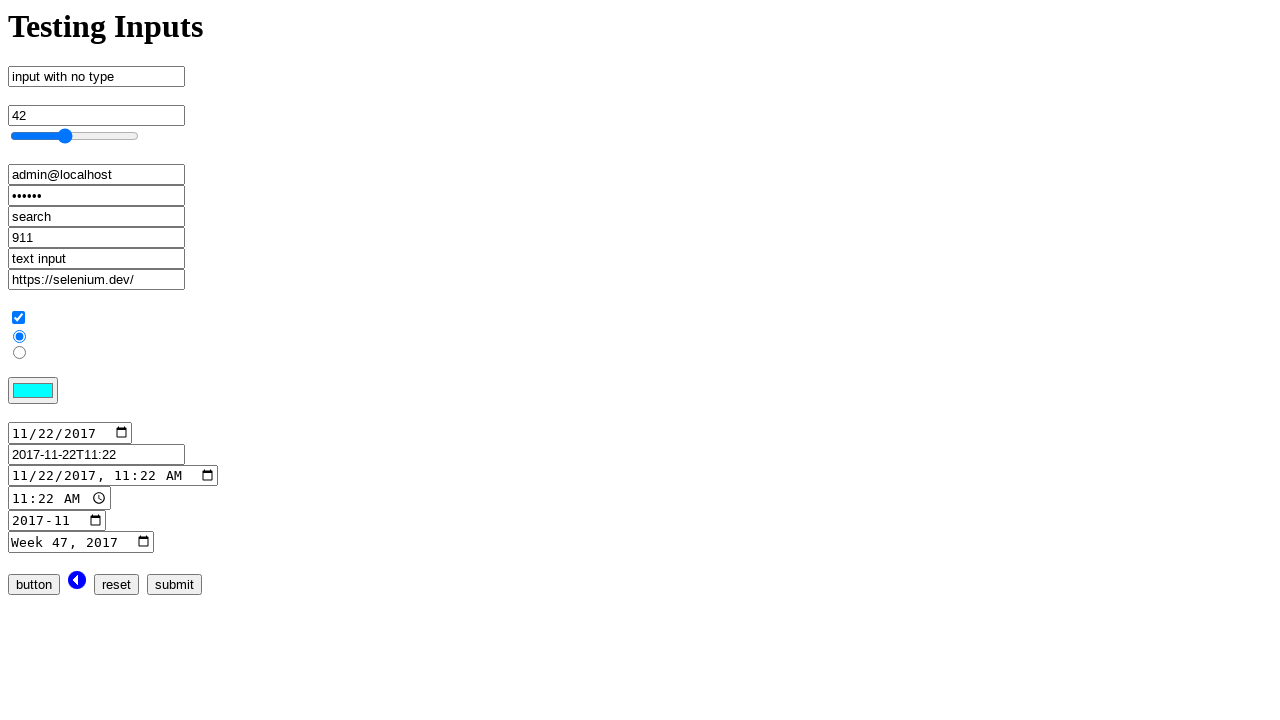